Tests that the complete all checkbox updates state when individual items are completed or cleared

Starting URL: https://demo.playwright.dev/todomvc

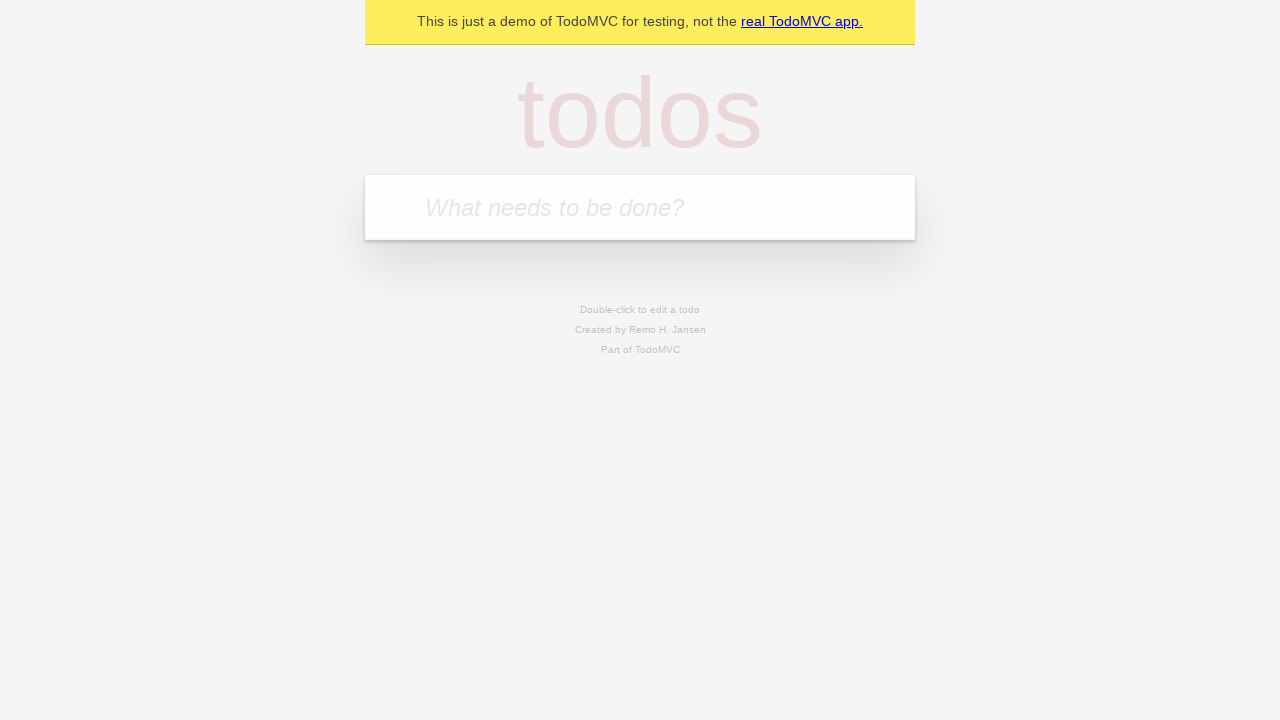

Filled todo input with 'watch monty python' on internal:attr=[placeholder="What needs to be done?"i]
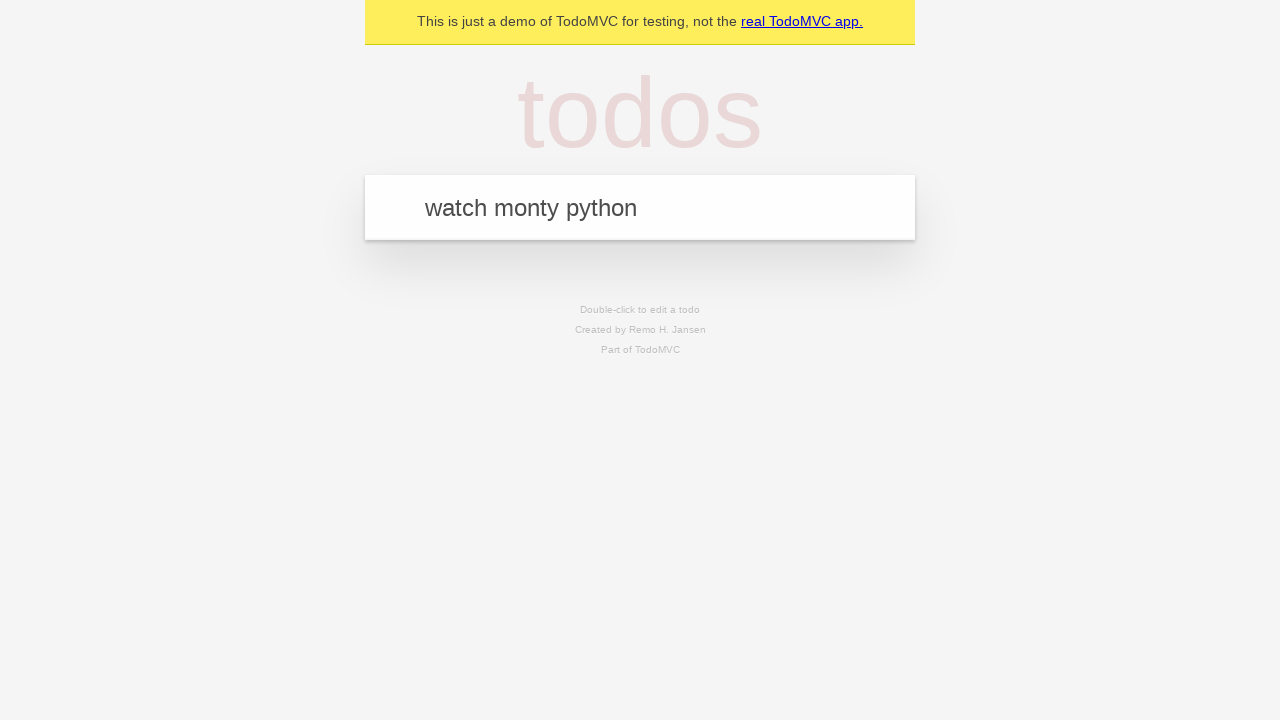

Pressed Enter to add first todo on internal:attr=[placeholder="What needs to be done?"i]
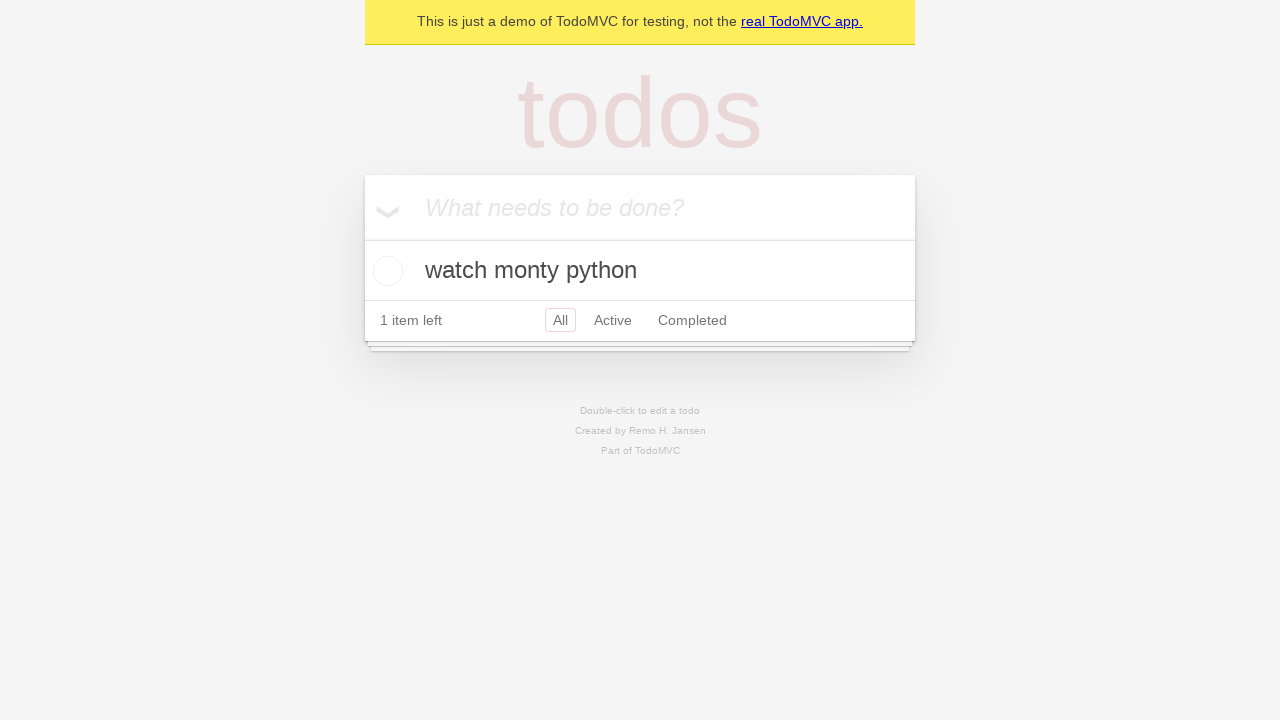

Filled todo input with 'feed the cat' on internal:attr=[placeholder="What needs to be done?"i]
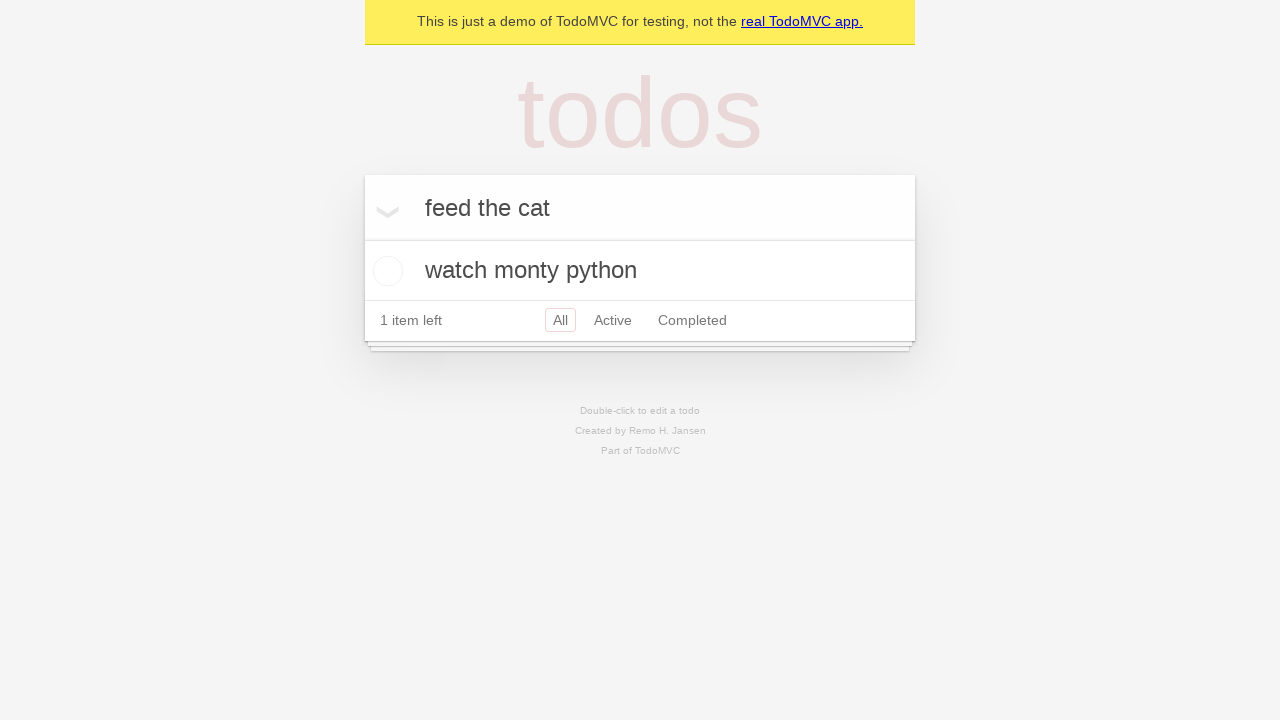

Pressed Enter to add second todo on internal:attr=[placeholder="What needs to be done?"i]
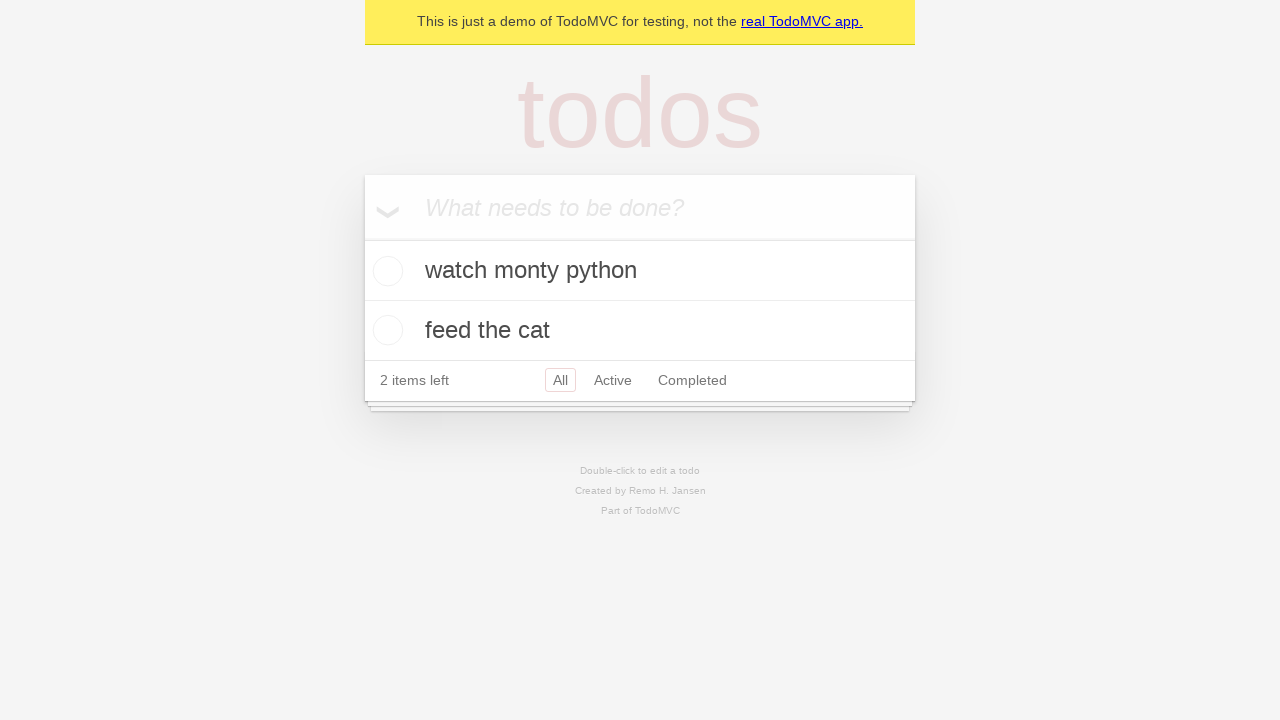

Filled todo input with 'book a doctors appointment' on internal:attr=[placeholder="What needs to be done?"i]
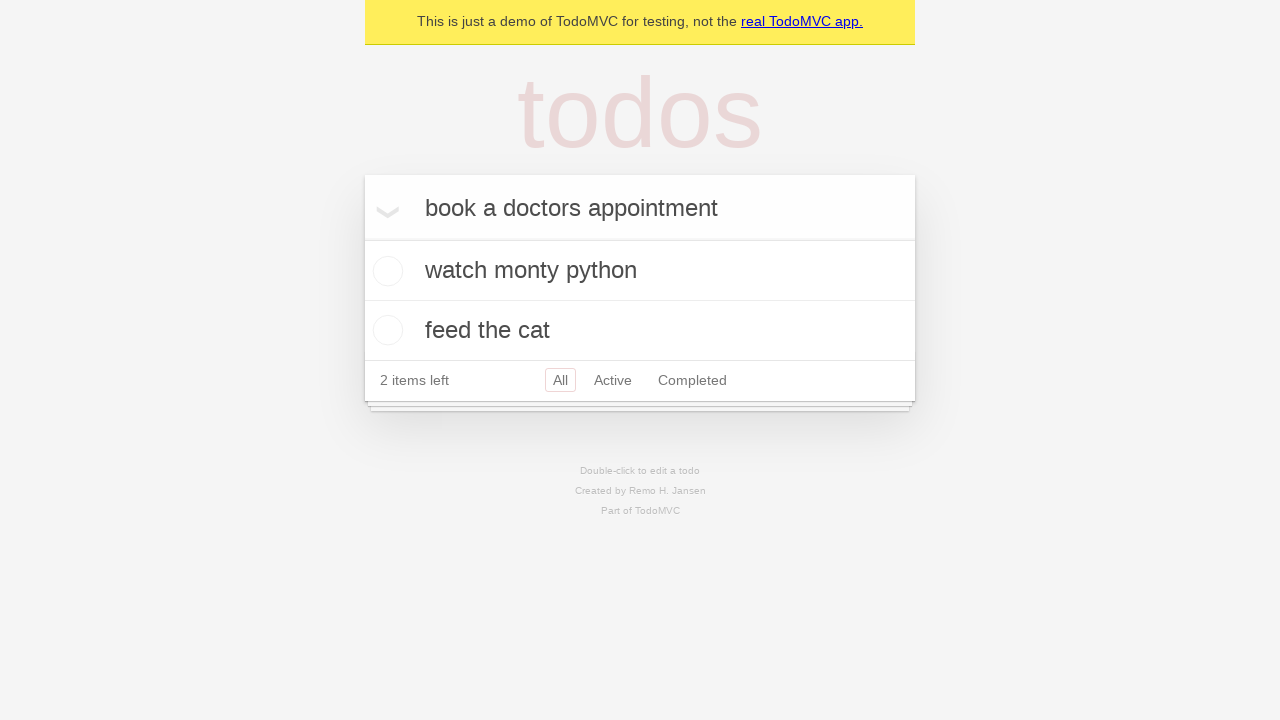

Pressed Enter to add third todo on internal:attr=[placeholder="What needs to be done?"i]
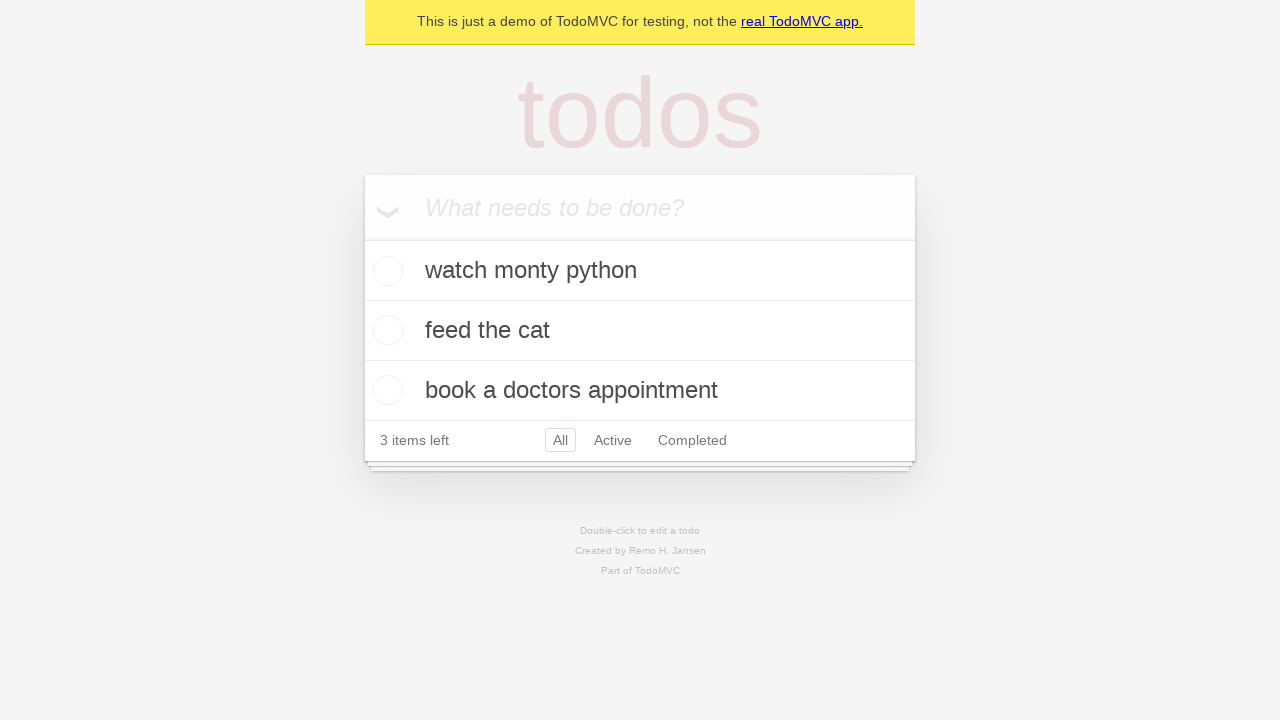

Checked 'Mark all as complete' checkbox at (362, 238) on internal:label="Mark all as complete"i
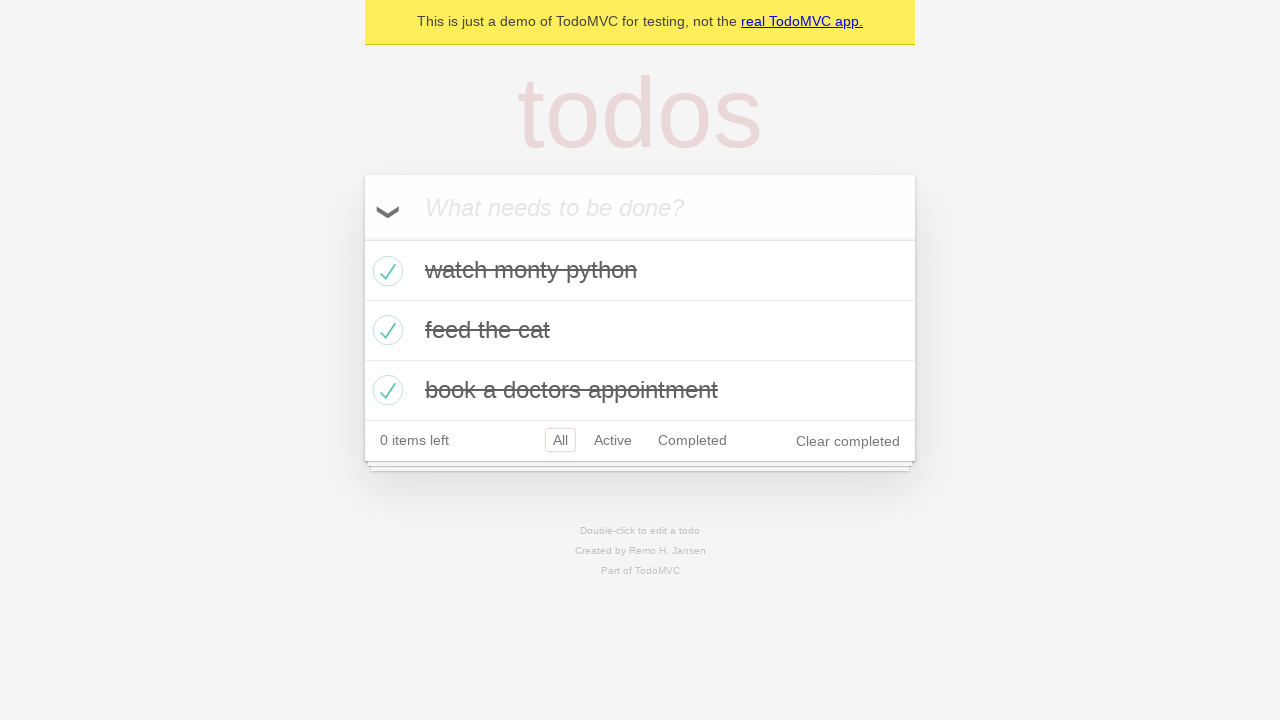

Unchecked first todo item at (385, 271) on [data-testid='todo-item'] >> nth=0 >> internal:role=checkbox
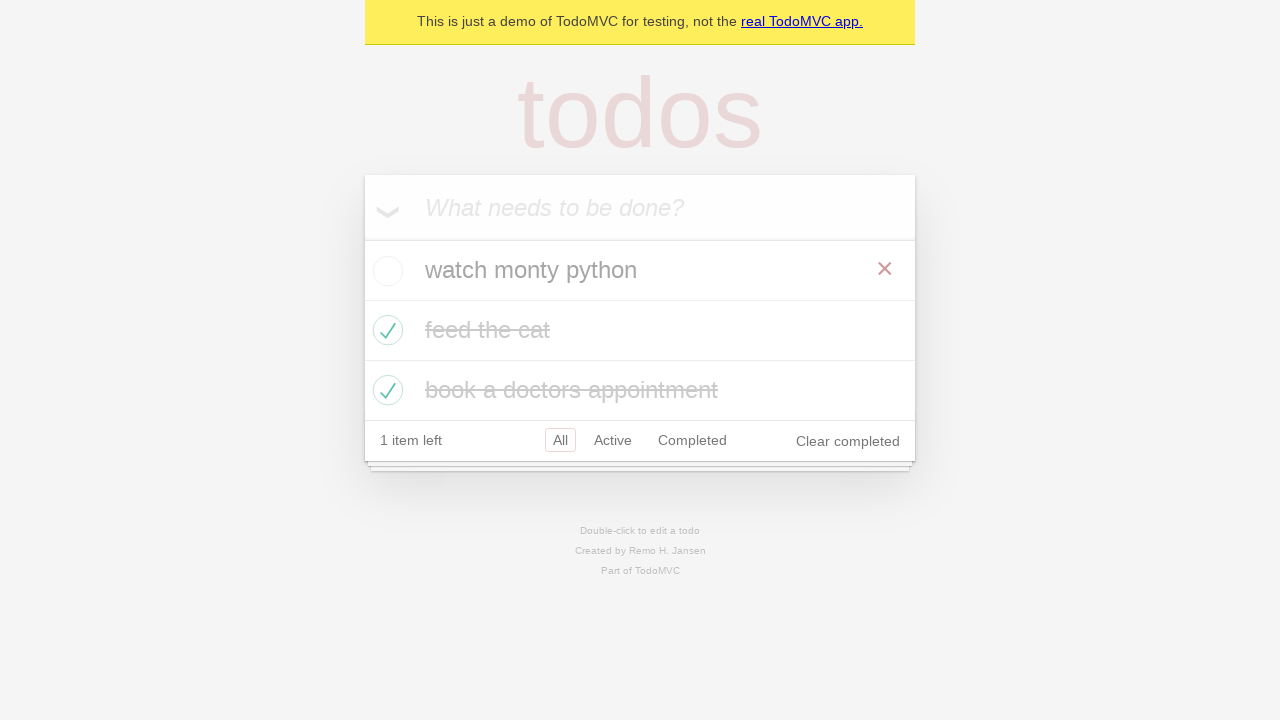

Rechecked first todo item at (385, 271) on [data-testid='todo-item'] >> nth=0 >> internal:role=checkbox
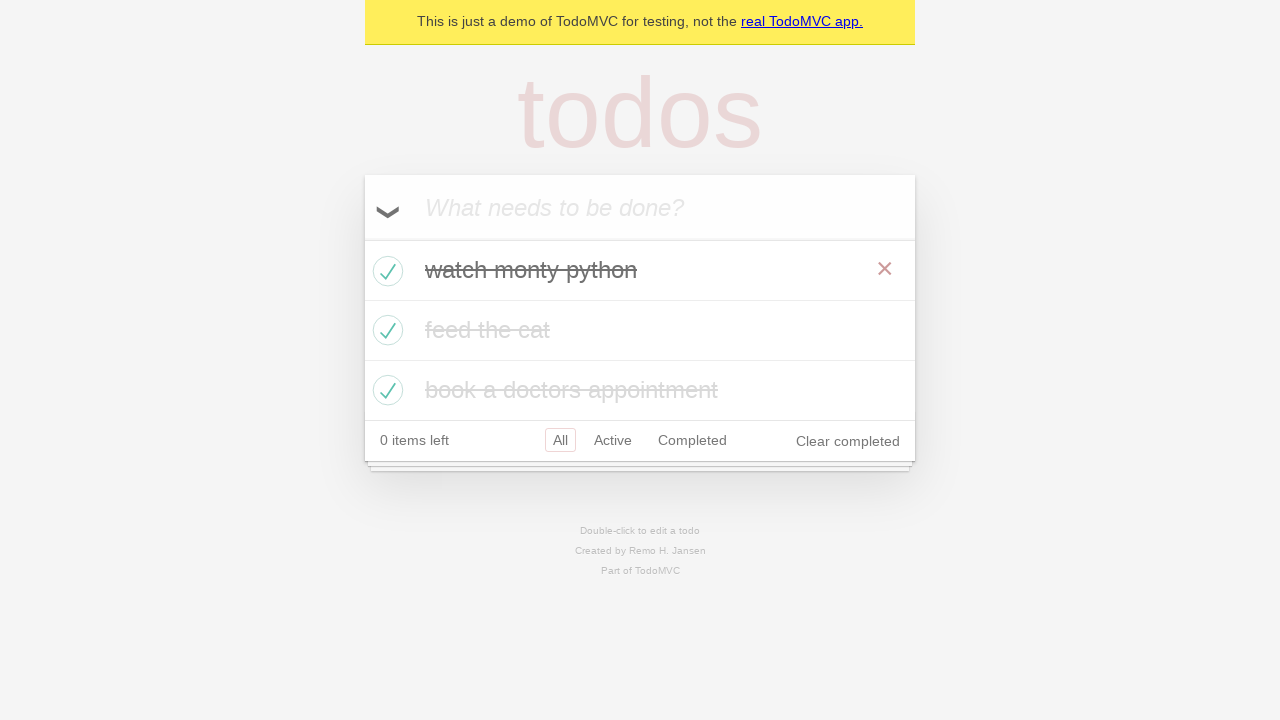

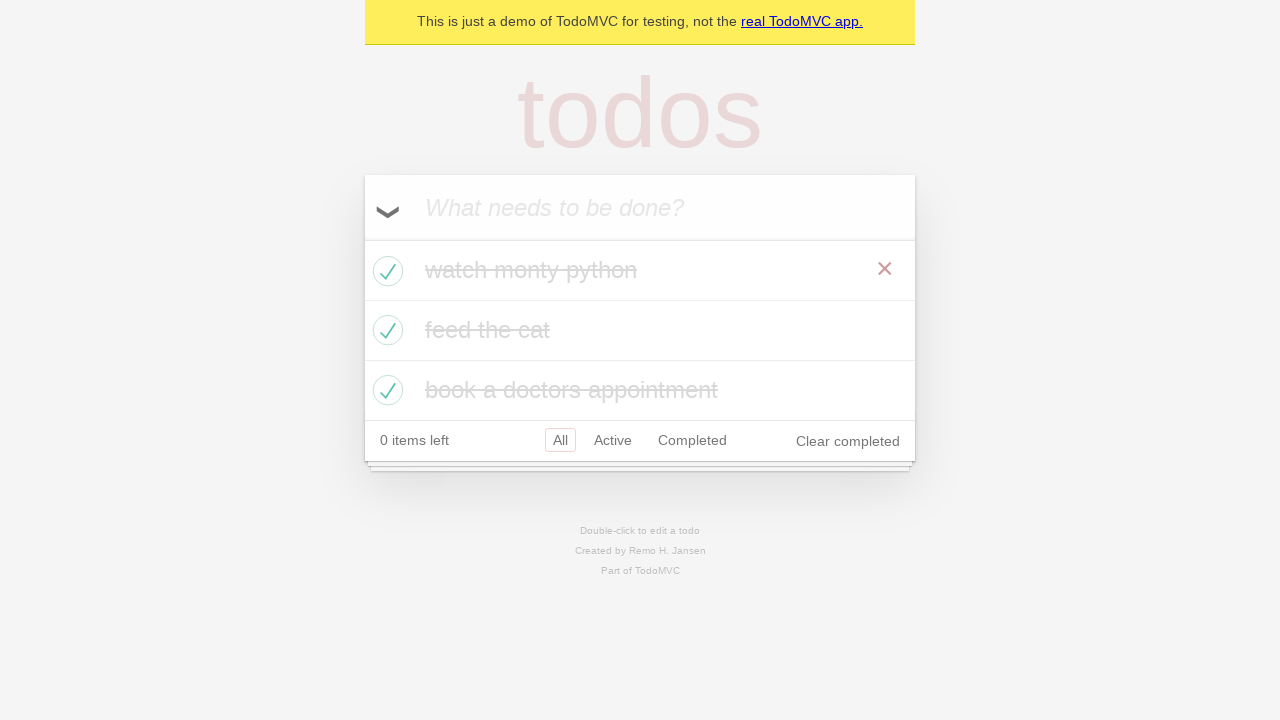